Tests autocomplete dropdown functionality by typing a partial country name, waiting for suggestions to appear, and navigating through the dropdown options using keyboard arrow keys to select "India".

Starting URL: https://www.rahulshettyacademy.com/AutomationPractice/

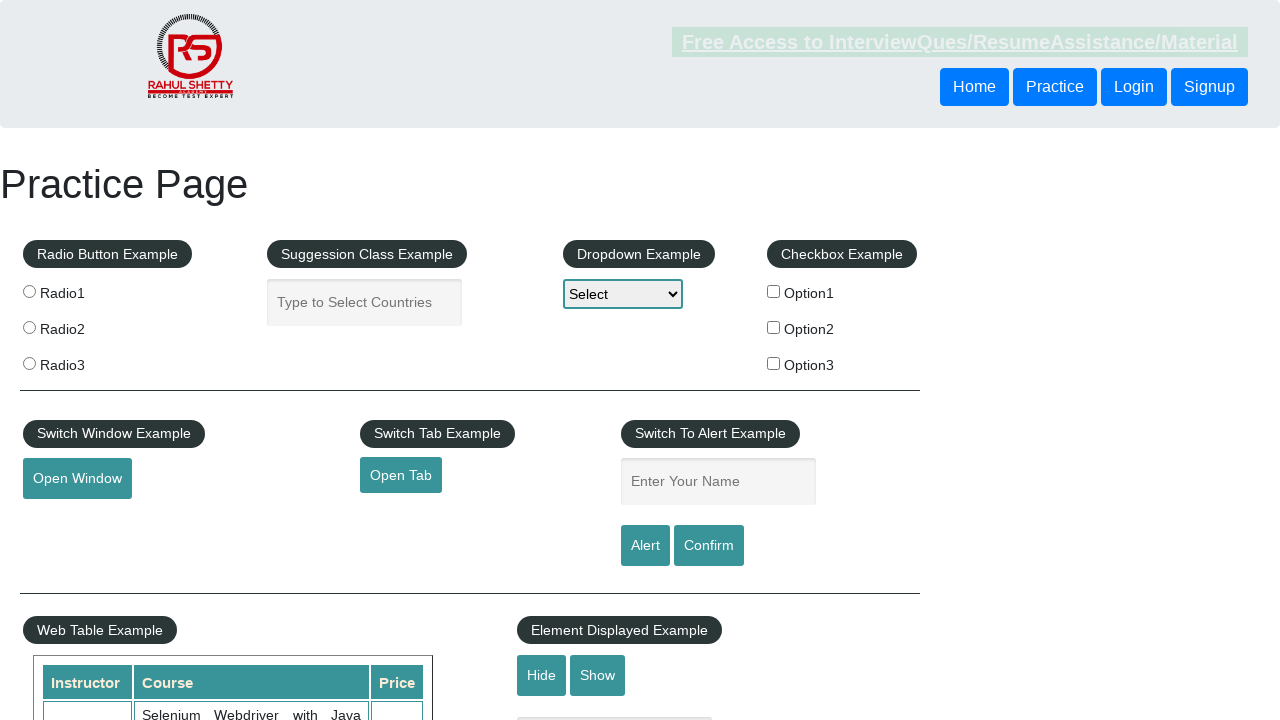

Typed 'IND' in autocomplete search field on #autocomplete
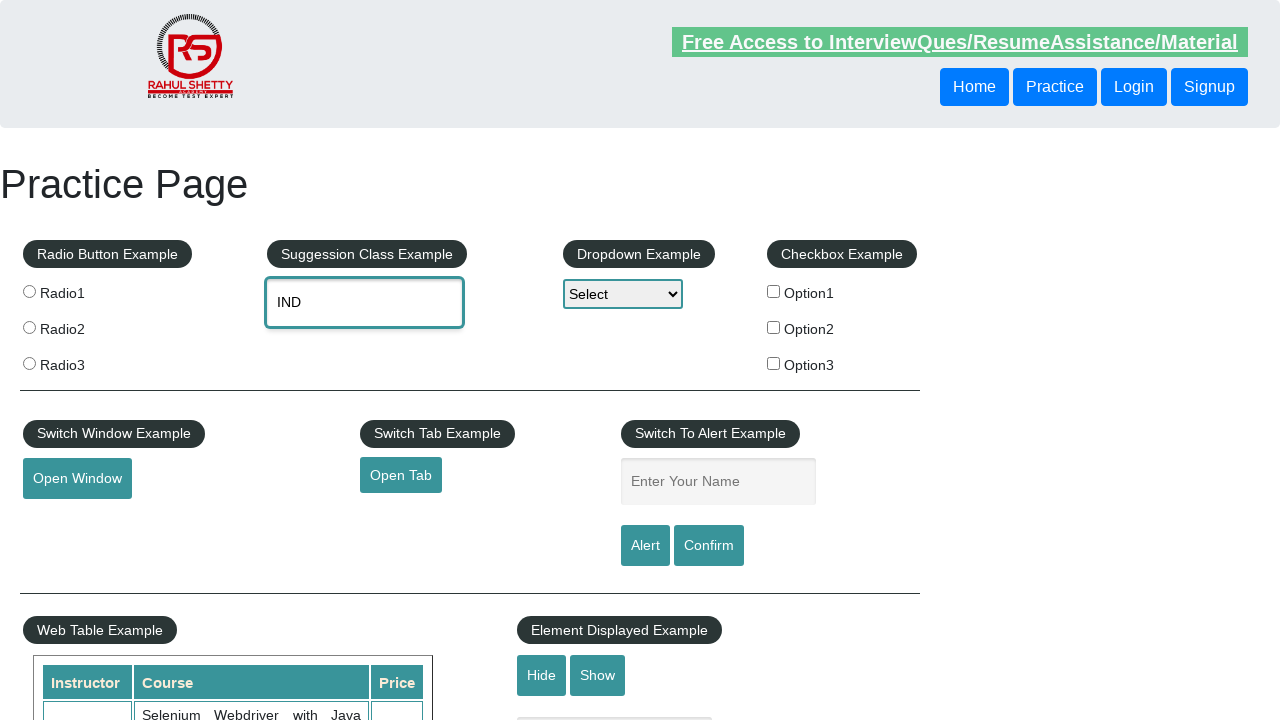

Autocomplete dropdown suggestions appeared
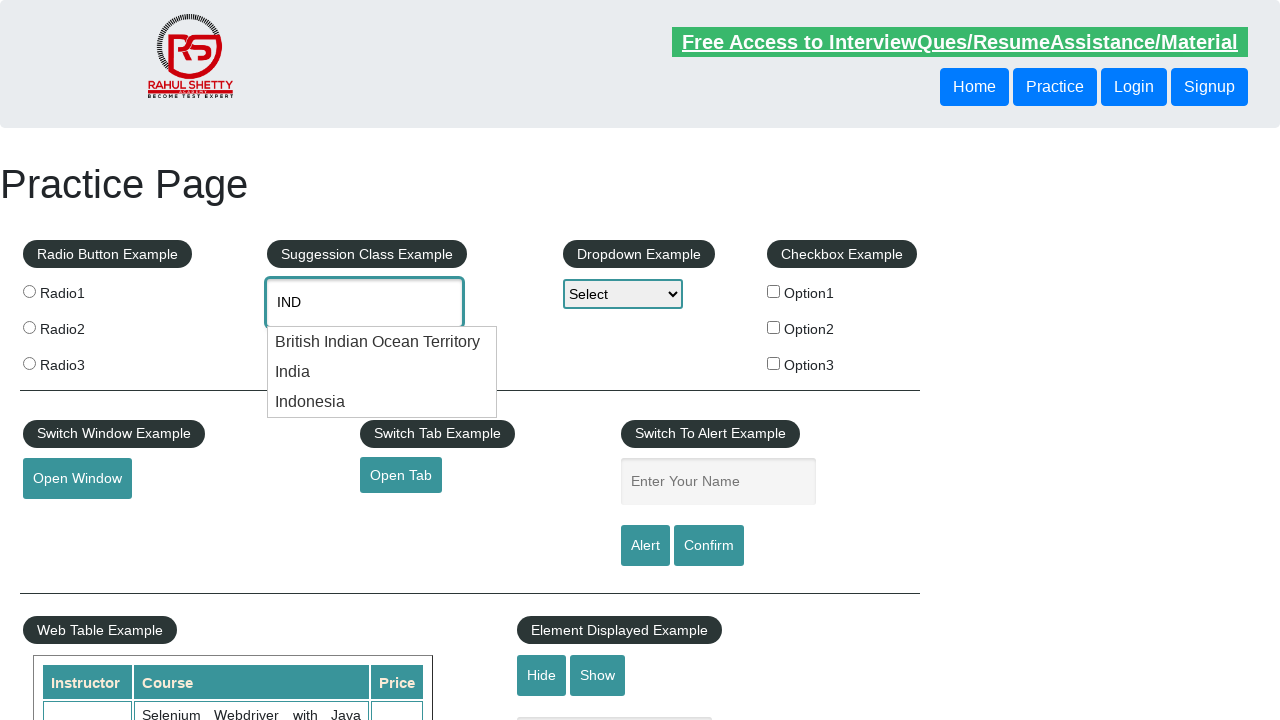

Retrieved all dropdown items from autocomplete menu
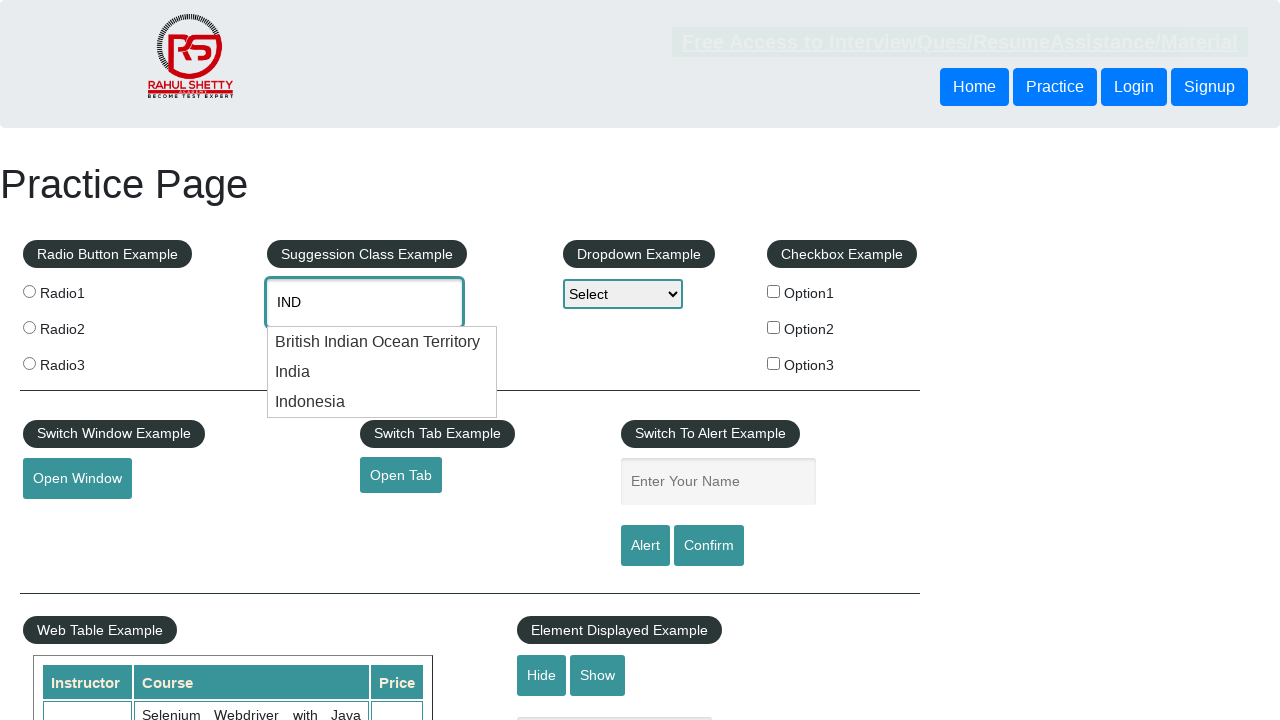

Pressed ArrowDown to navigate dropdown (iteration 1) on #autocomplete
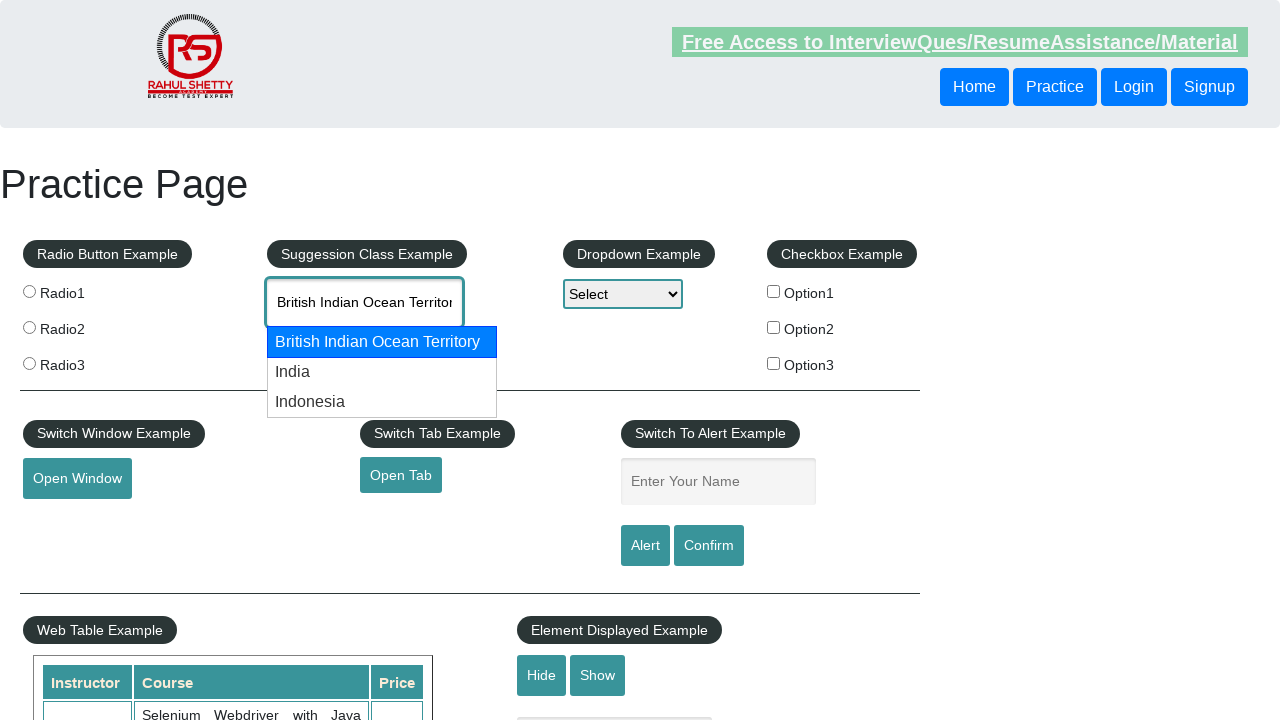

Retrieved text content from dropdown item: 'British Indian Ocean Territory'
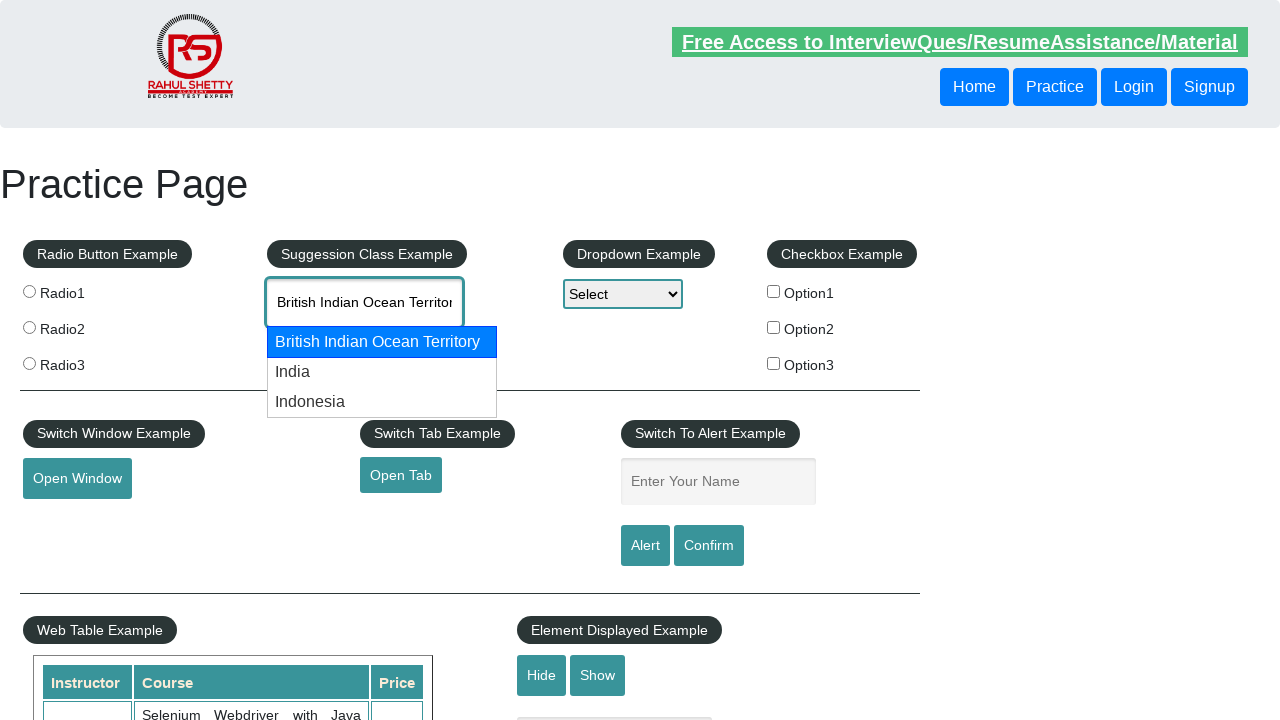

Pressed ArrowDown to navigate dropdown (iteration 2) on #autocomplete
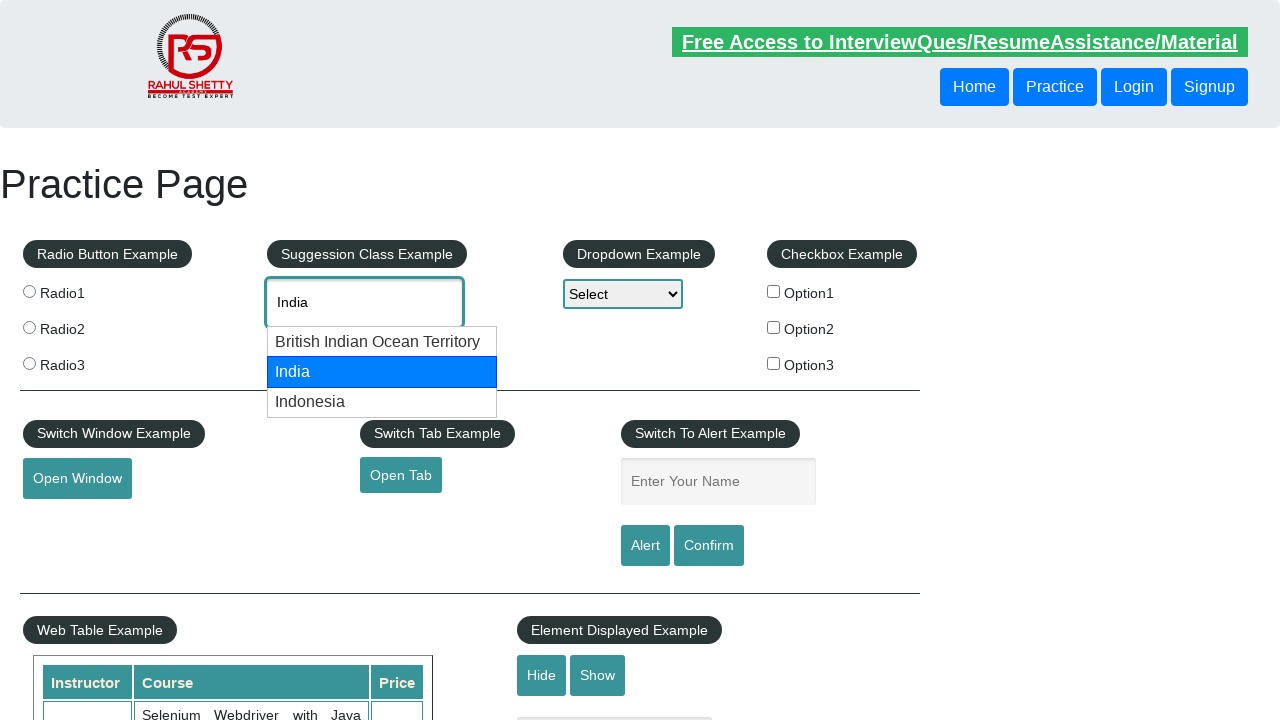

Retrieved text content from dropdown item: 'India'
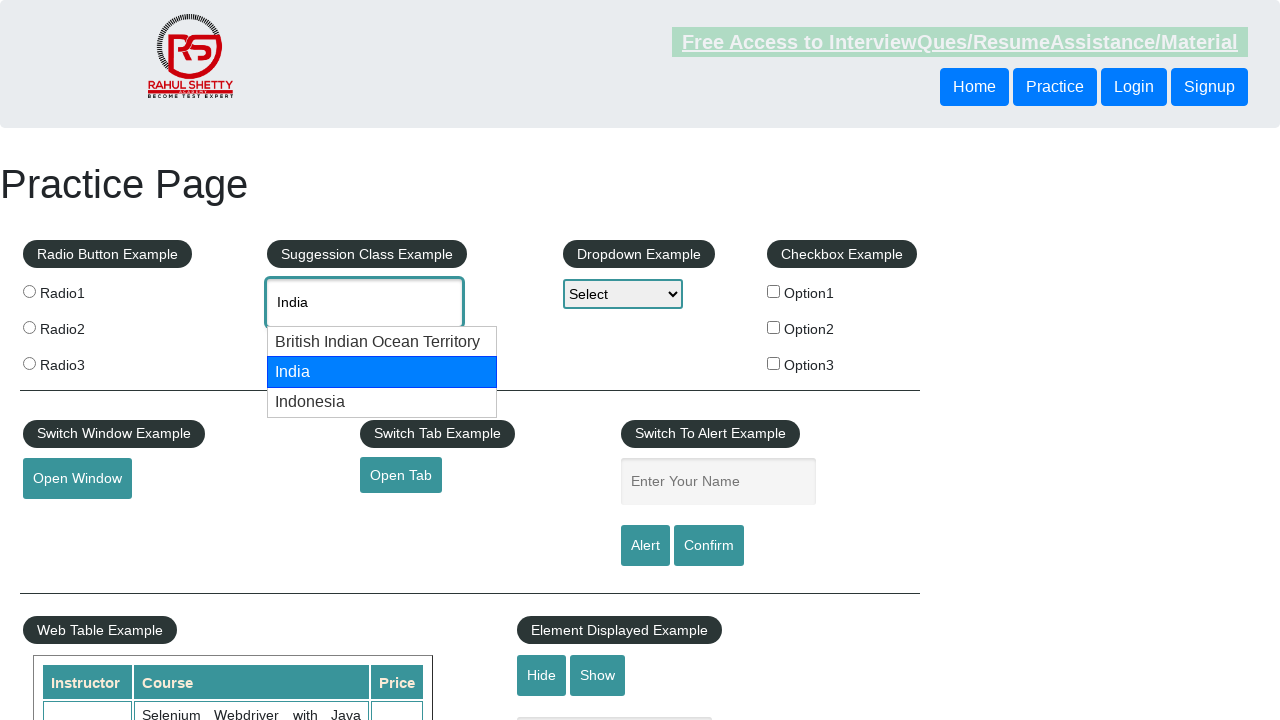

Found 'India' in dropdown - current autocomplete value: 'India'
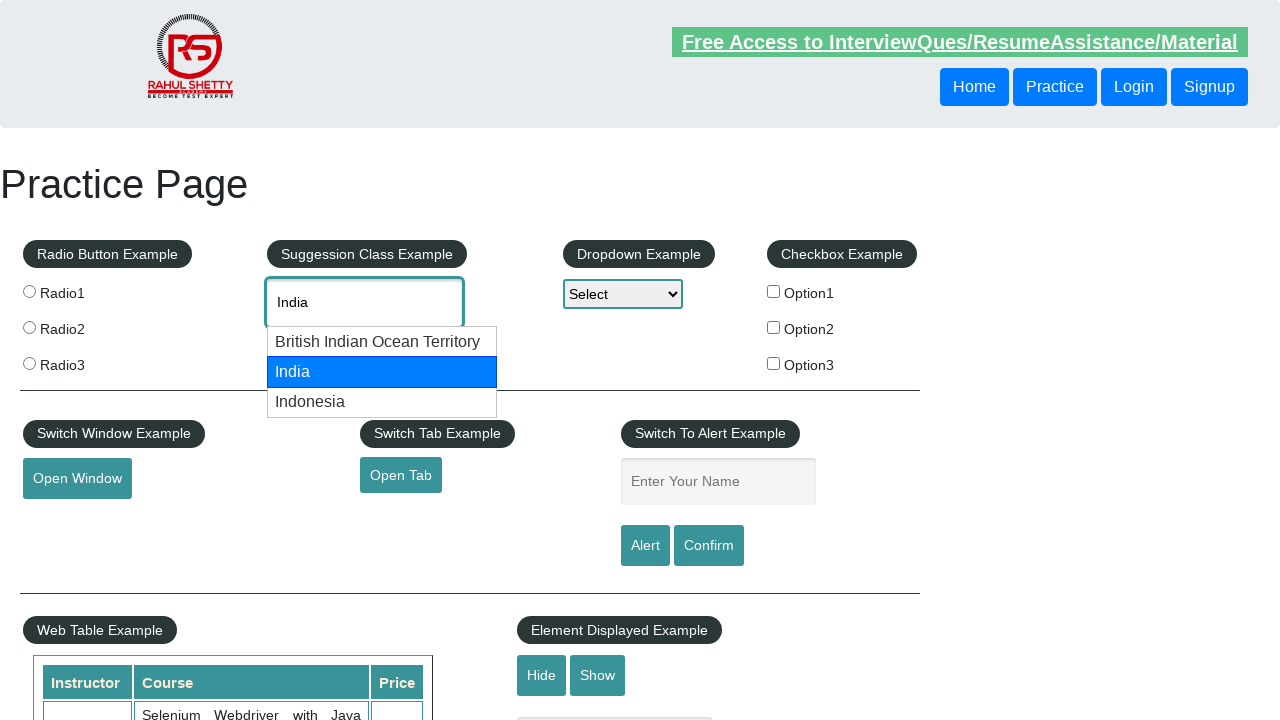

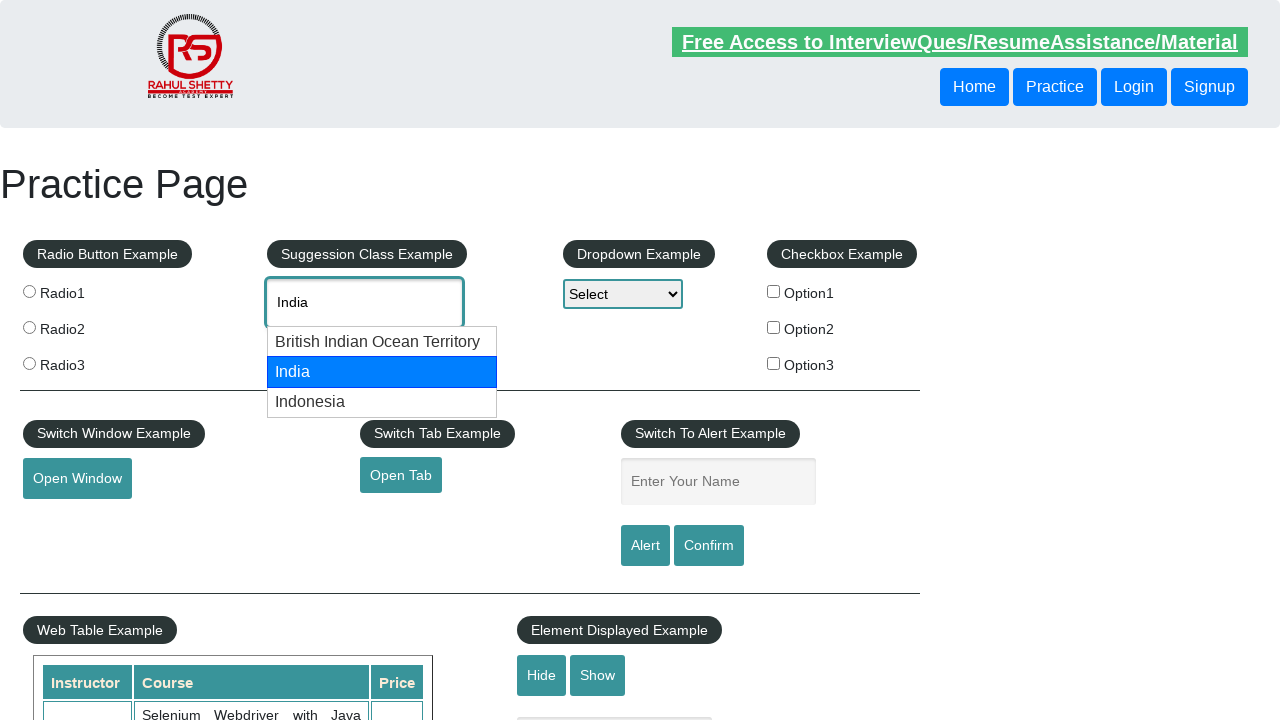